Fills out a Selenium practice form by entering personal details, selecting gender, experience, profession, tools, and continent, then submits the form

Starting URL: https://www.techlistic.com/p/selenium-practice-form.html

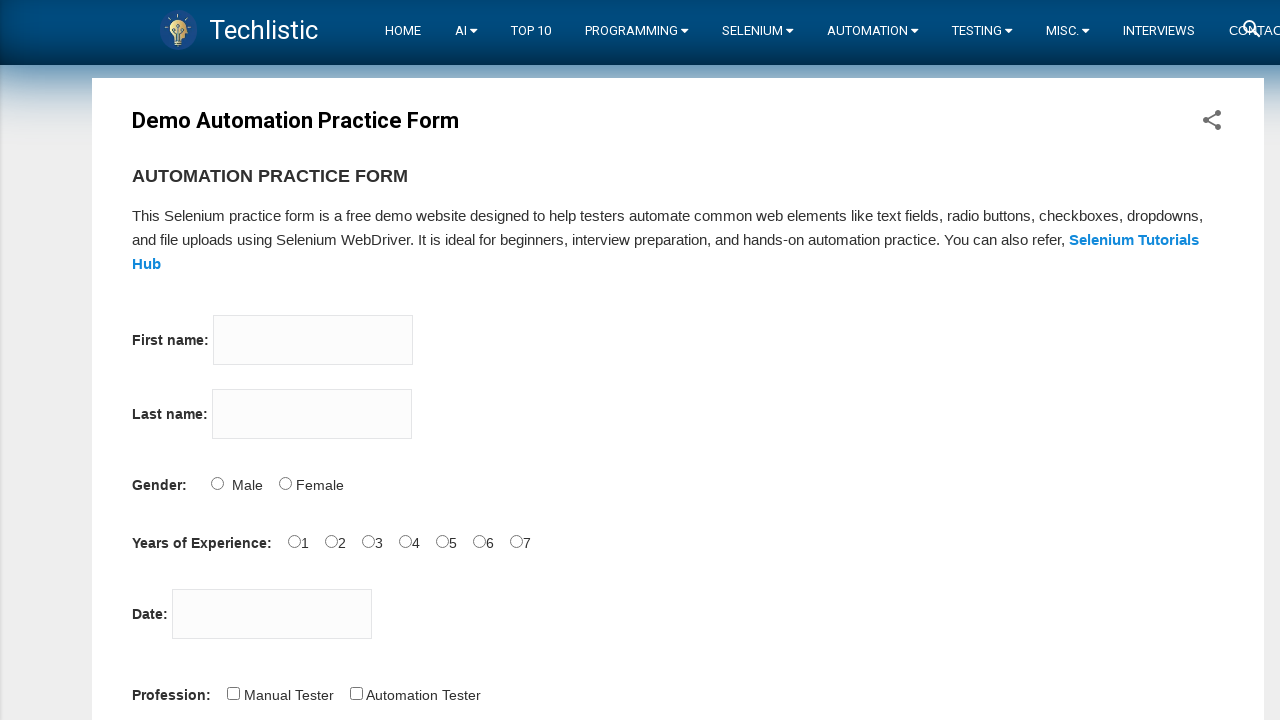

Filled first name field with 'John' on input[name='firstname']
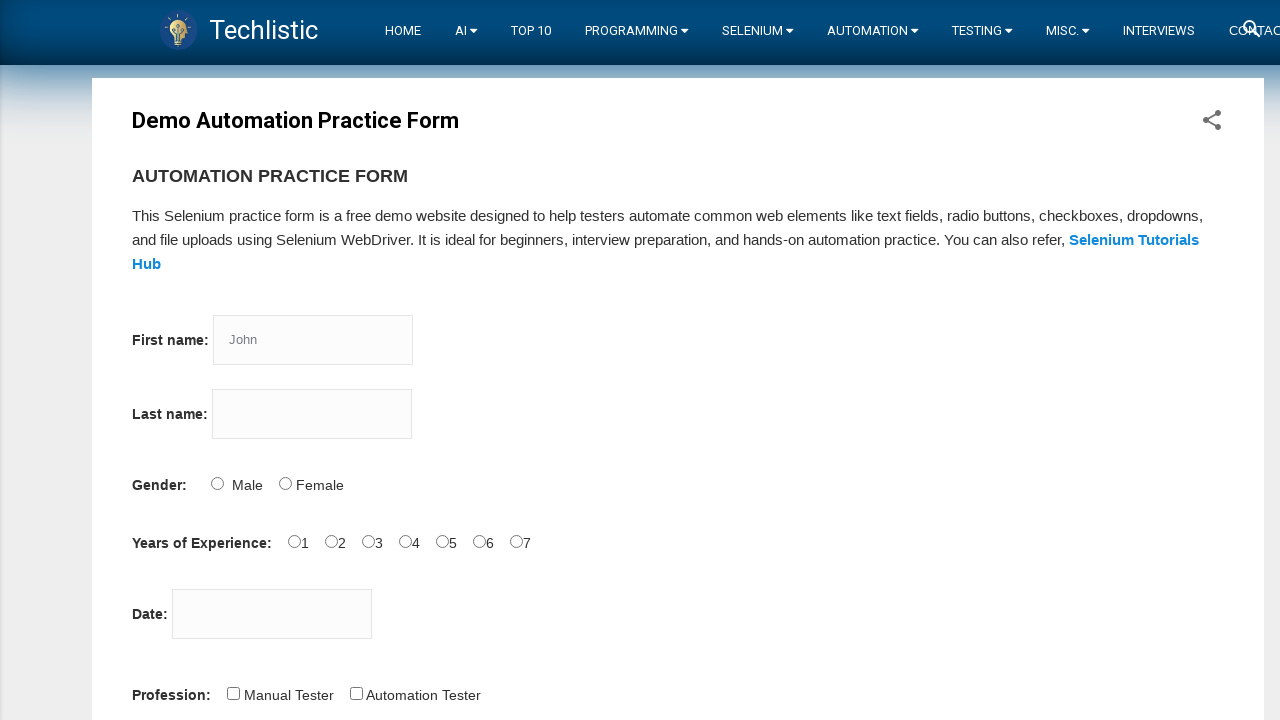

Filled last name field with 'Smith' on input[name='lastname']
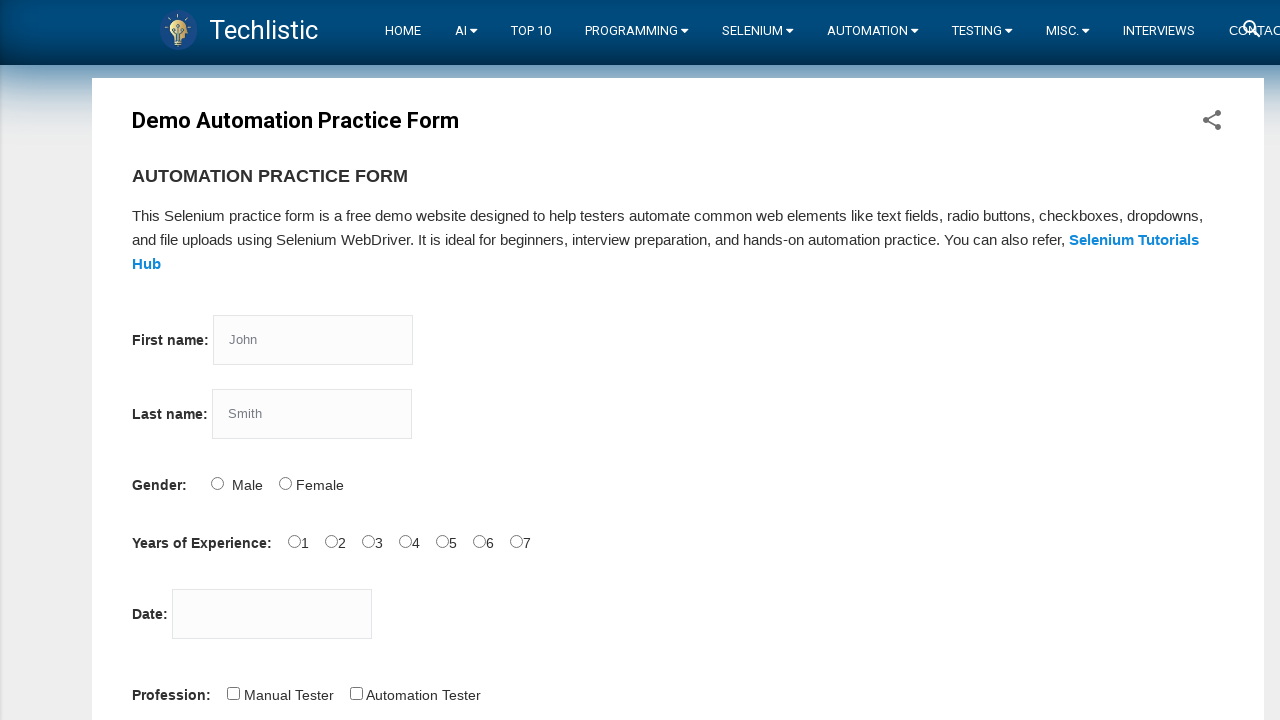

Selected Male gender radio button at (217, 483) on input[id='sex-0']
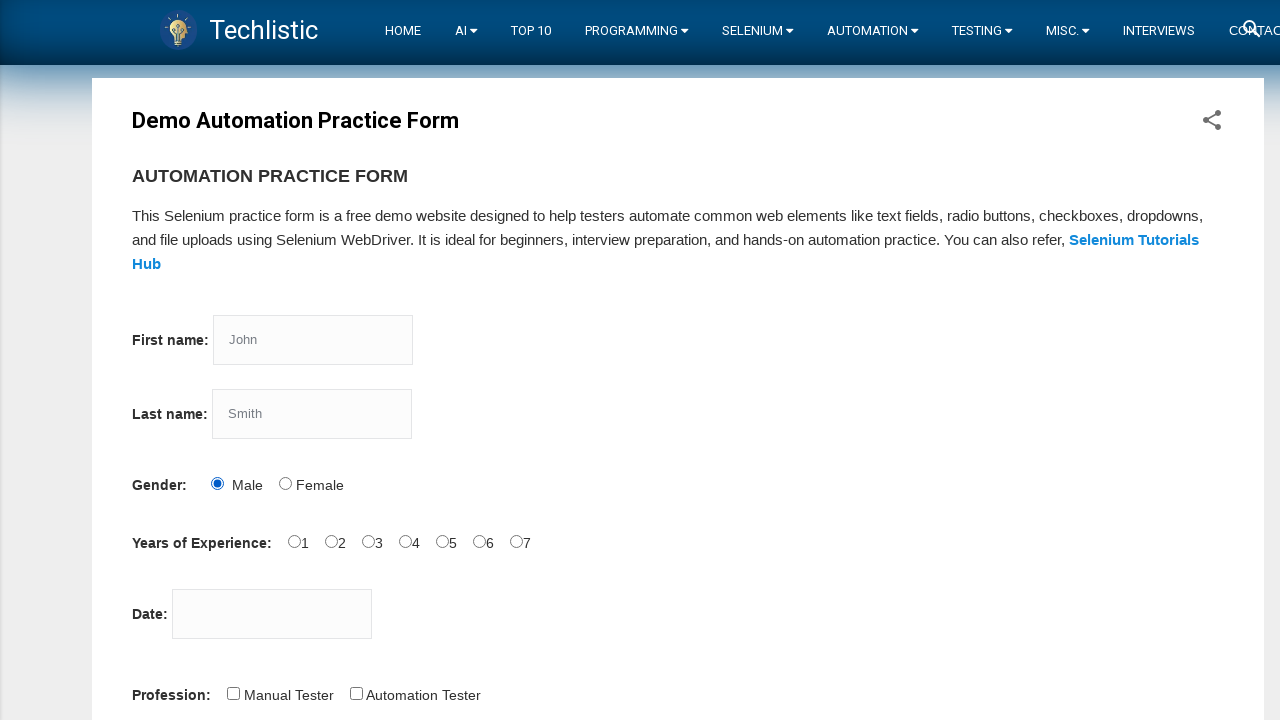

Selected 3 years of experience at (368, 541) on input[id='exp-2']
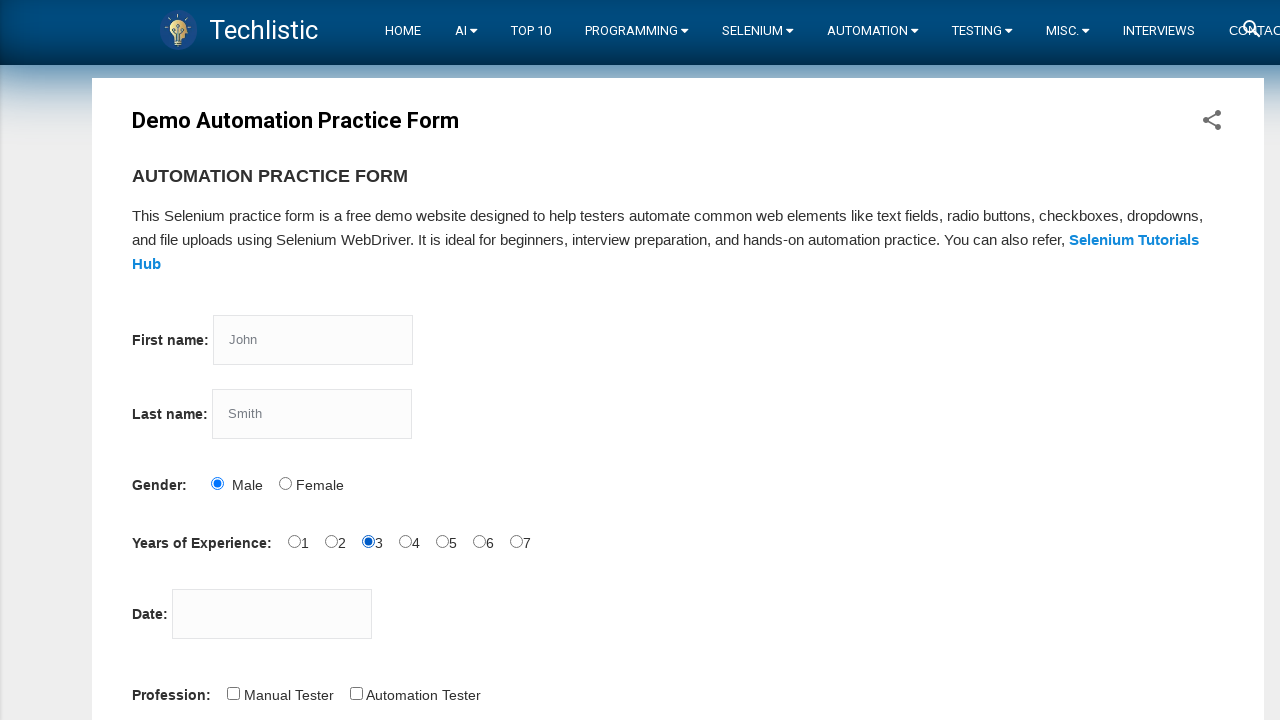

Selected Automation Tester profession checkbox at (356, 693) on input[id='profession-1']
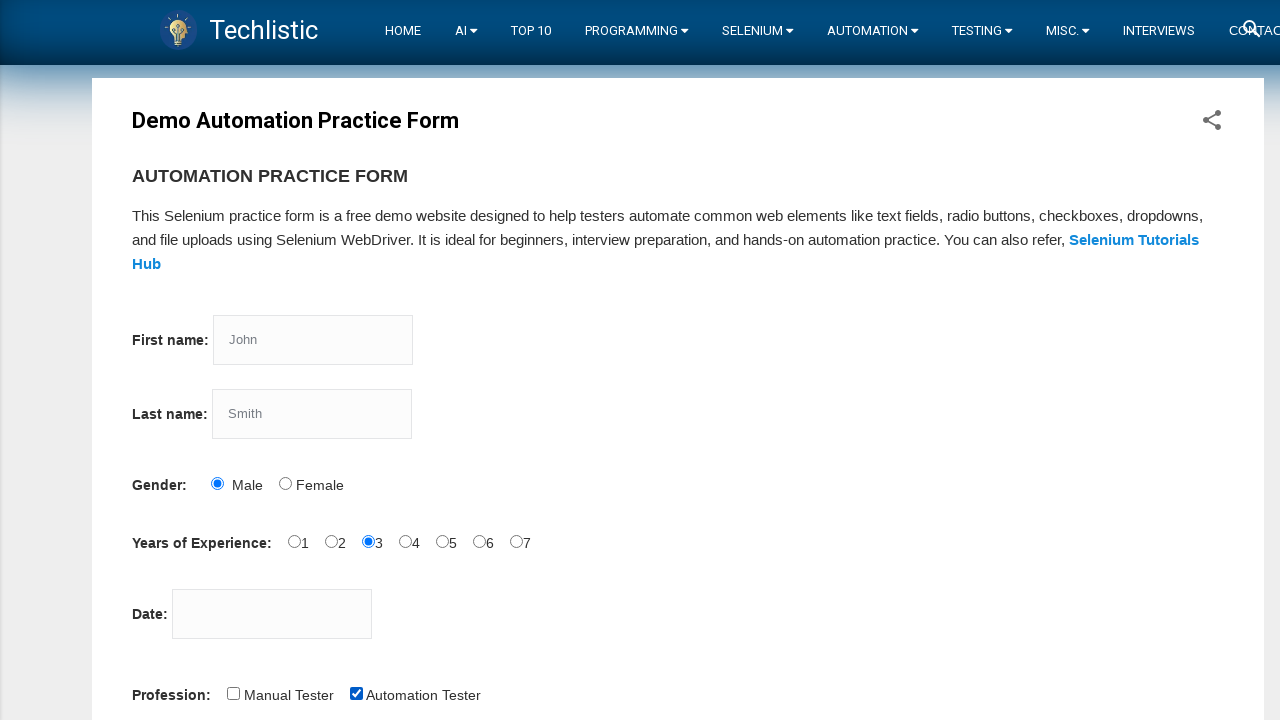

Scrolled to UFT tool checkbox
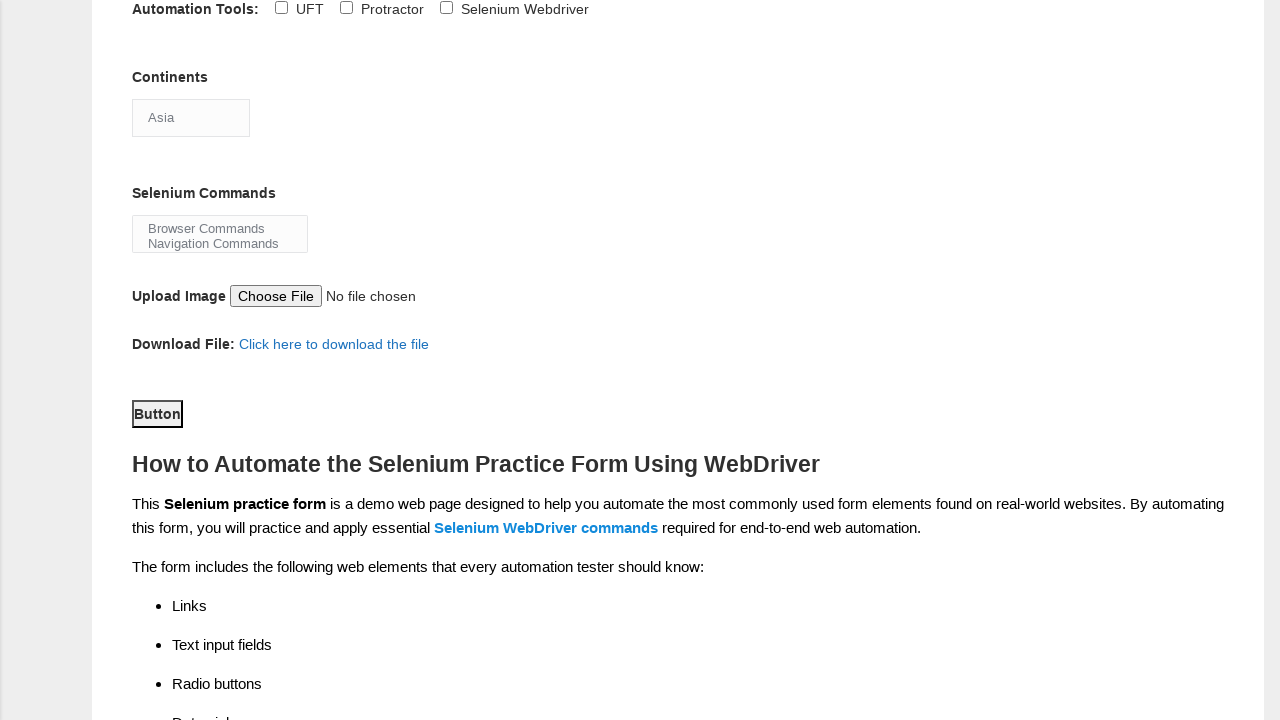

Selected UFT automation tool at (281, 7) on input[id='tool-0']
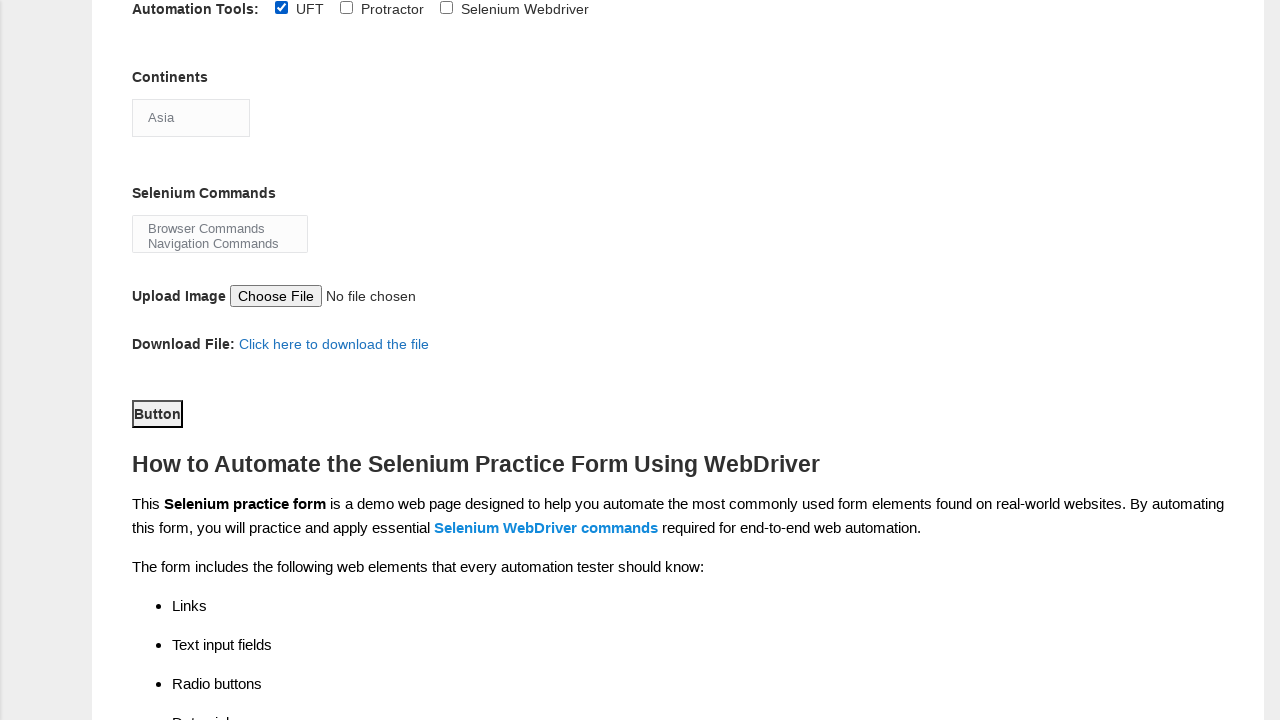

Scrolled to Protractor tool checkbox
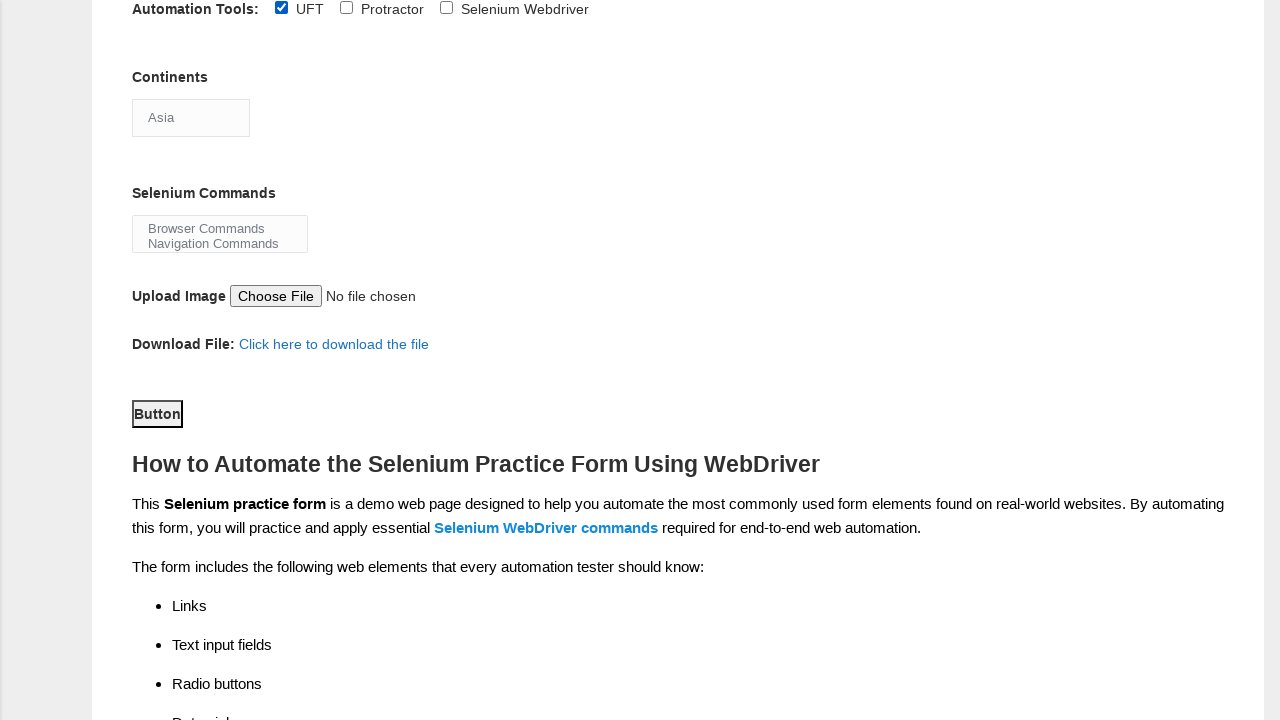

Selected Protractor automation tool at (446, 7) on input[id='tool-2']
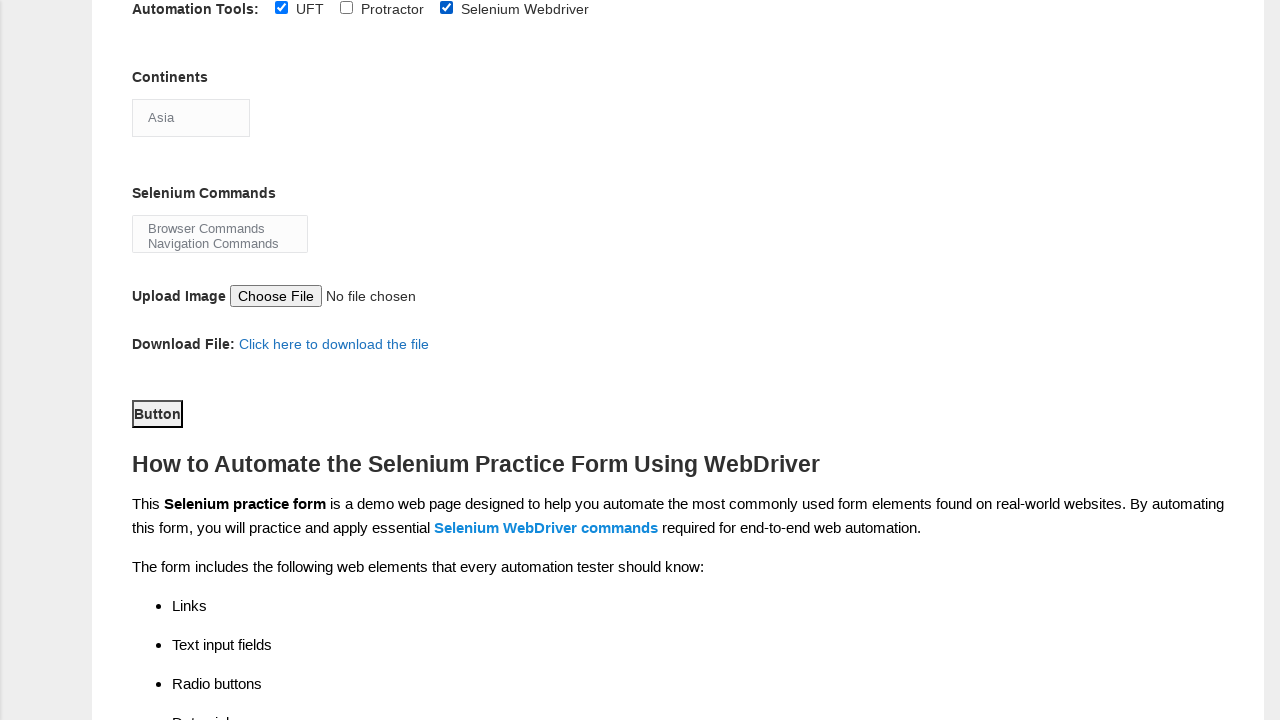

Scrolled to Selenium tool checkbox
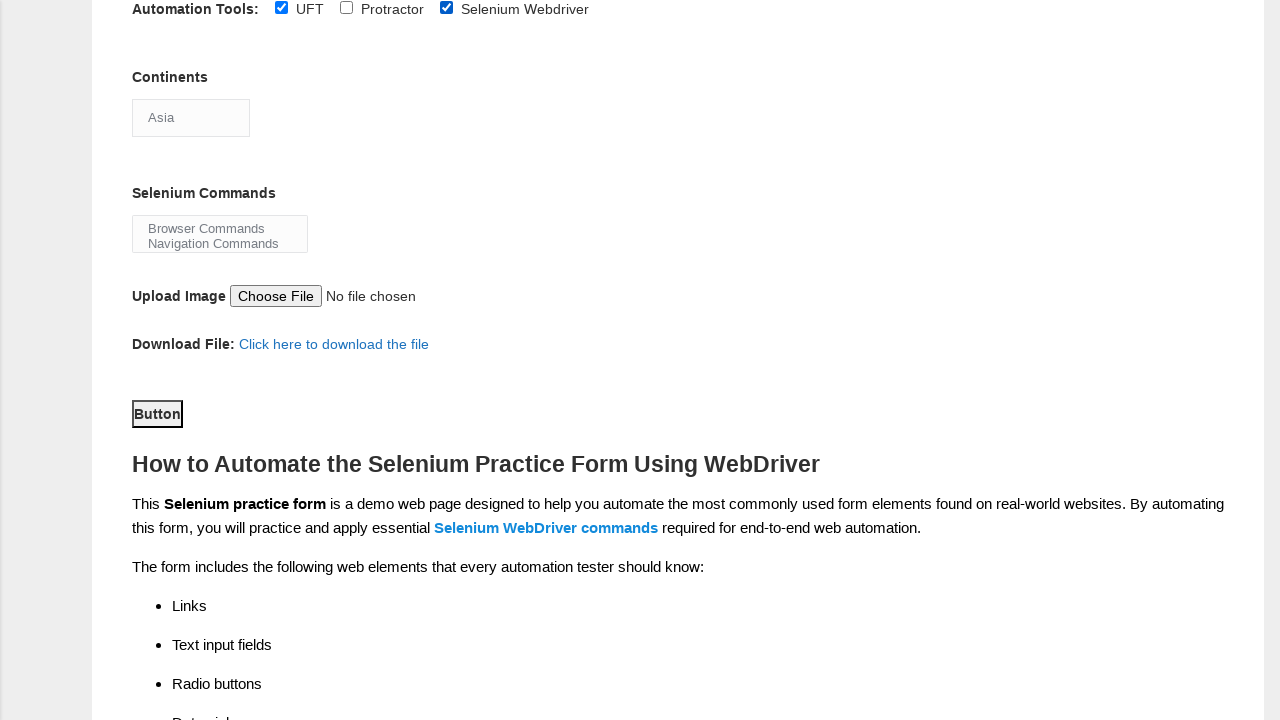

Selected Selenium automation tool at (346, 7) on input[id='tool-1']
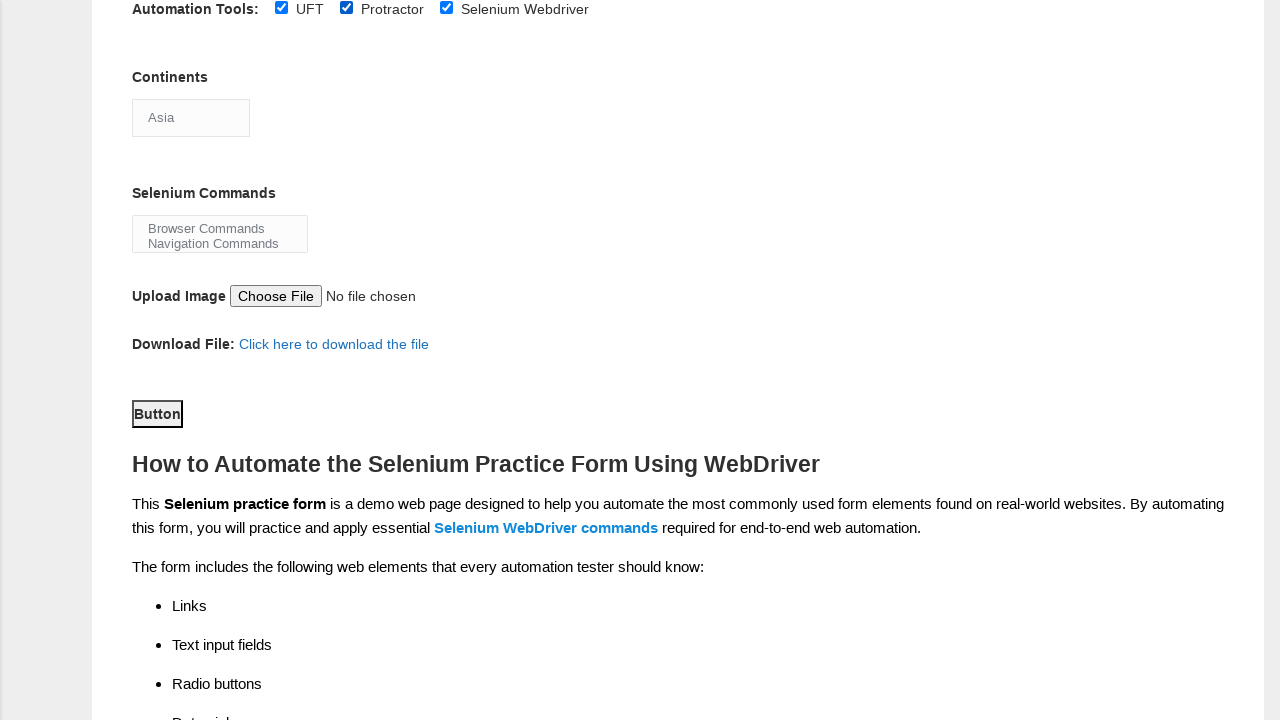

Selected Europe from continents dropdown on select[id='continents']
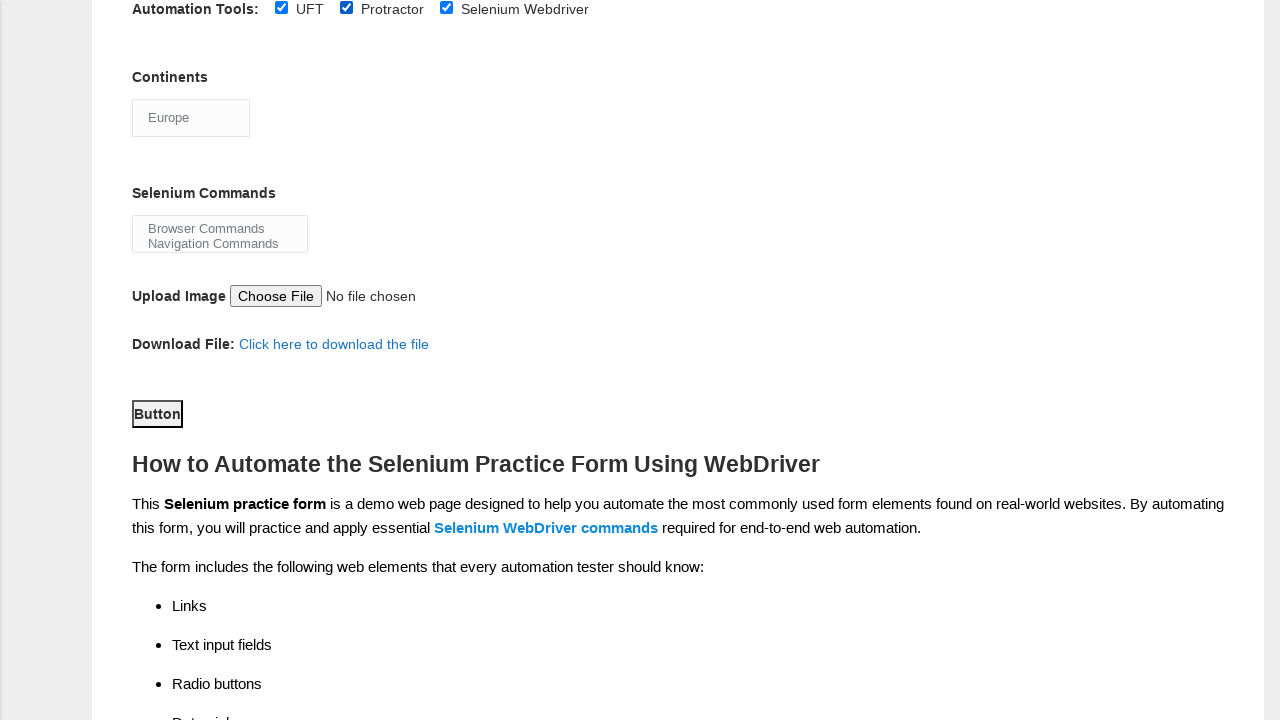

Clicked submit button to submit the form at (157, 414) on button[id='submit']
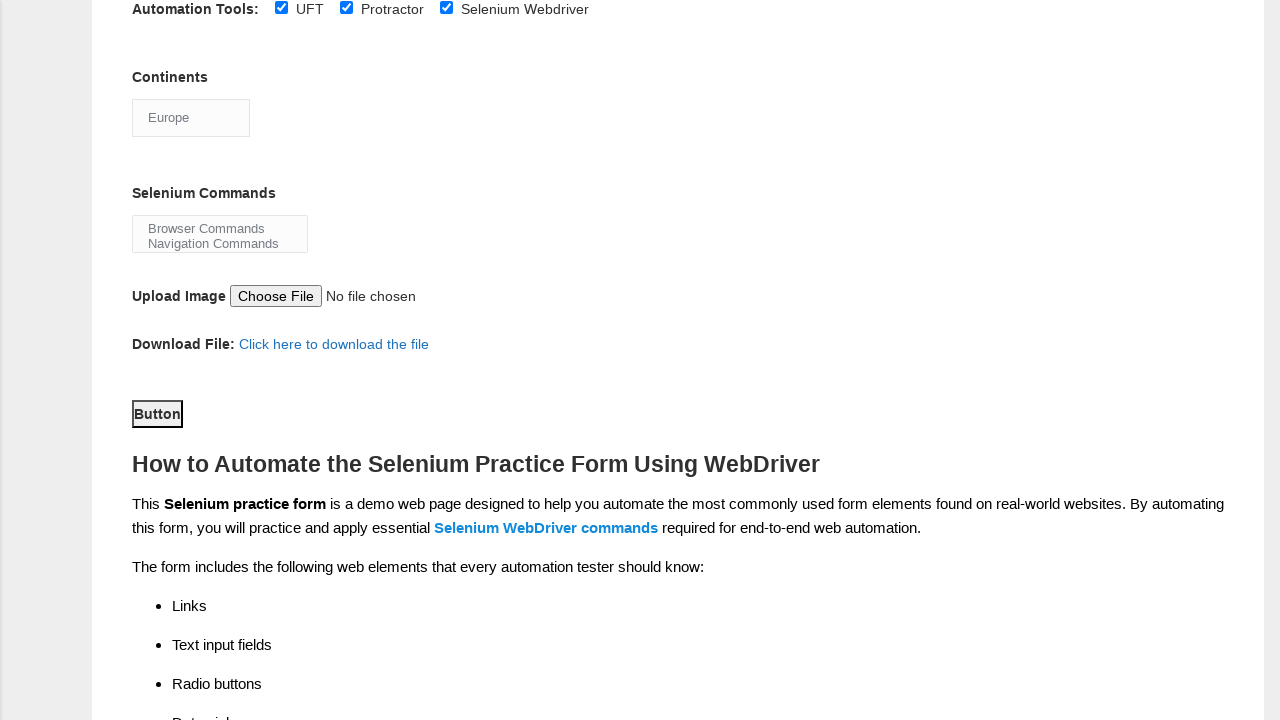

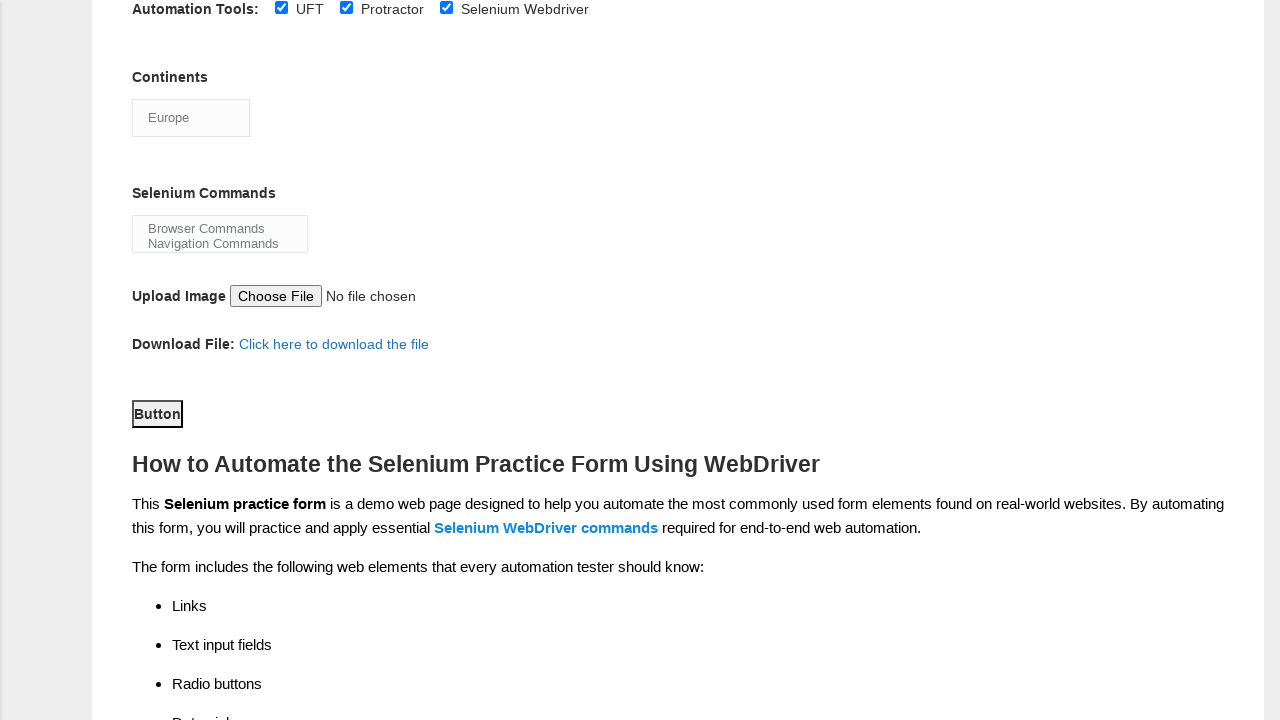